Tests clicking a button that triggers a JavaScript exception on a test page

Starting URL: https://www.selenium.dev/selenium/web/bidi/logEntryAdded.html

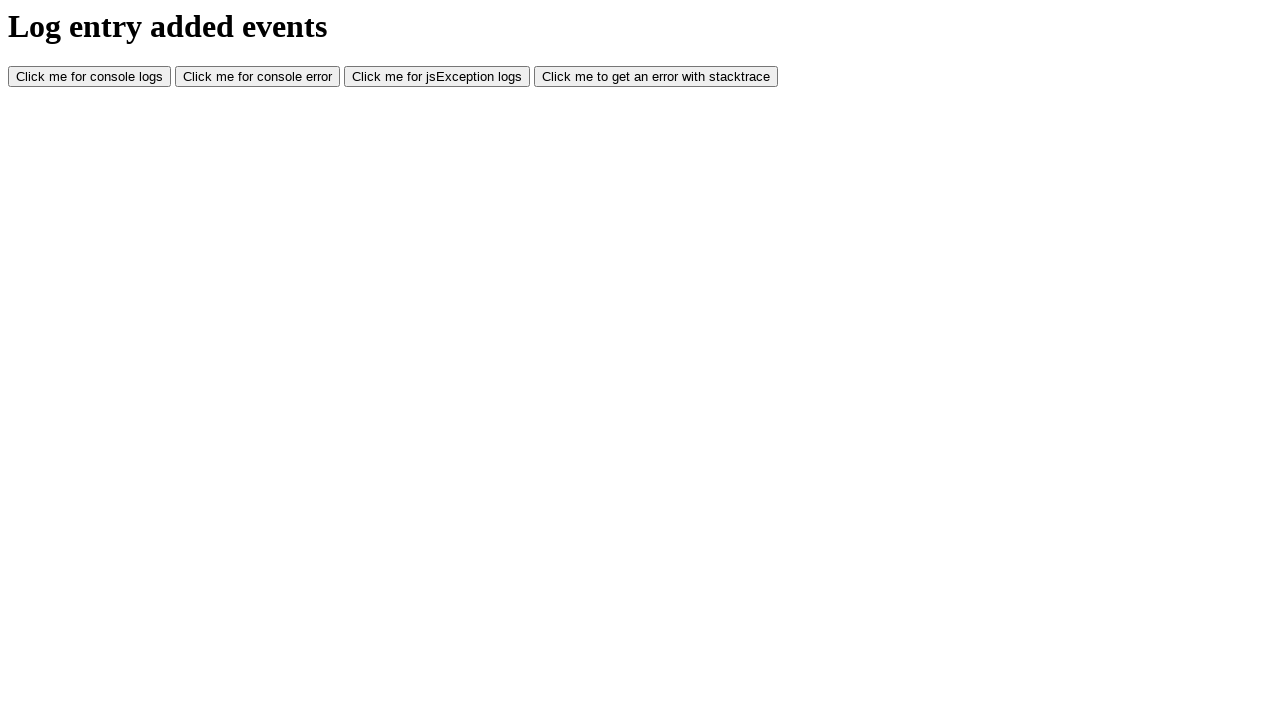

Navigated to JavaScript error test page
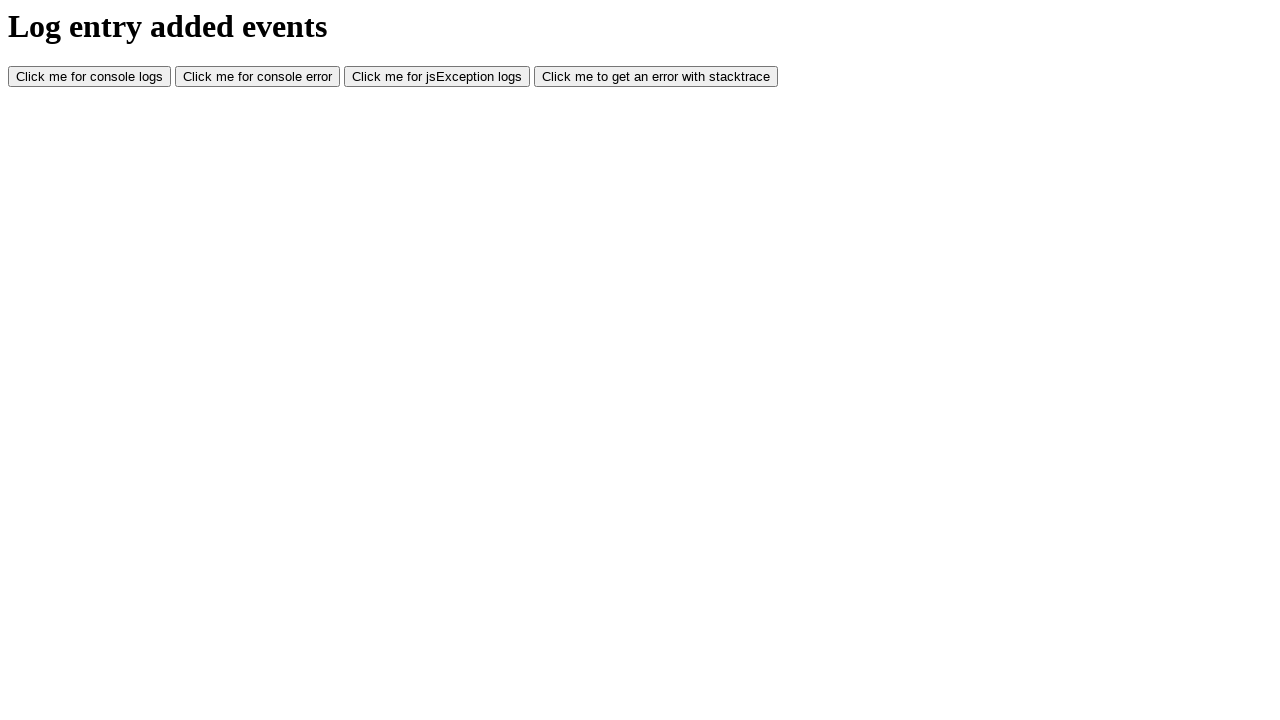

Clicked button that triggers JavaScript exception at (437, 77) on #jsException
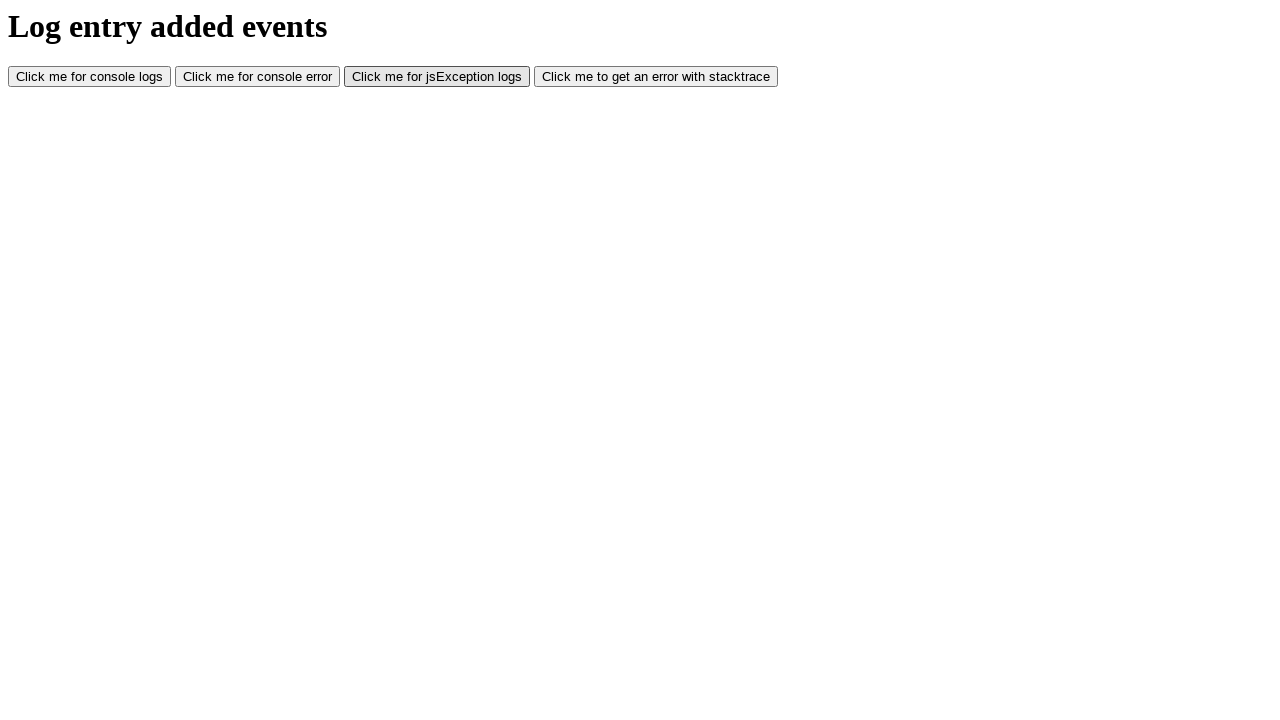

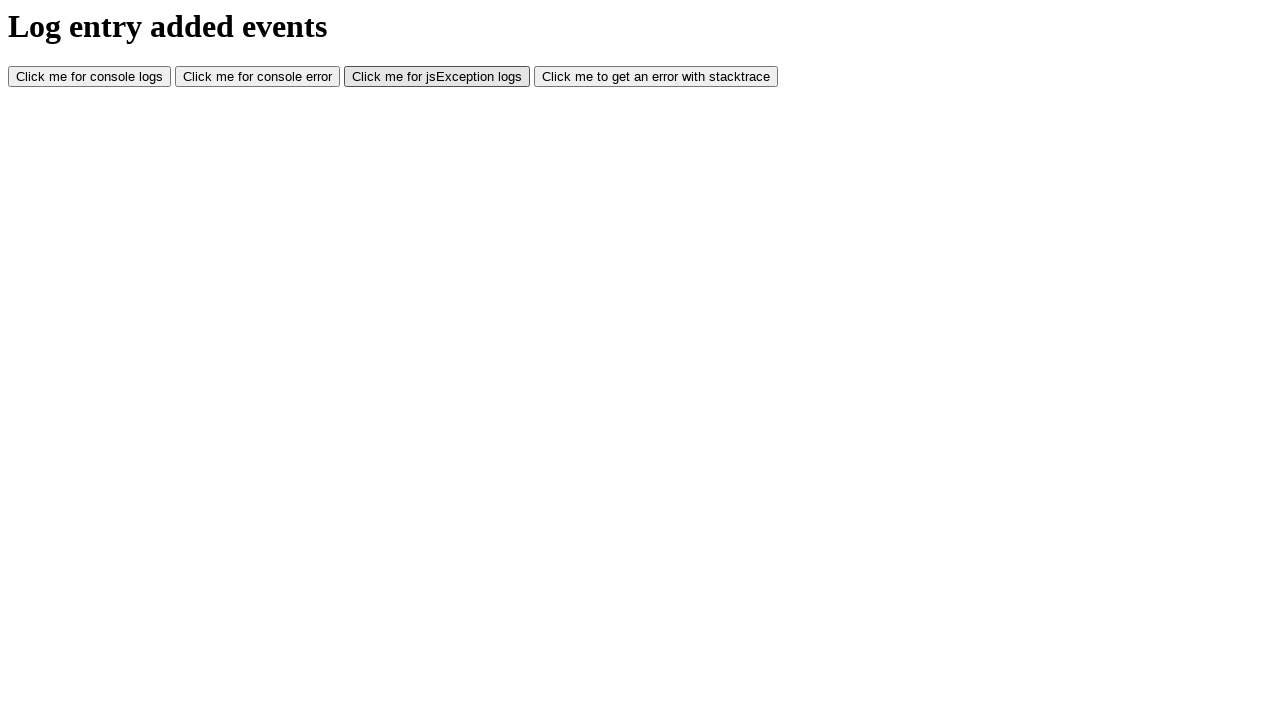